Tests dynamic dropdown selection on a flight booking practice page by selecting origin and destination stations from cascading dropdowns

Starting URL: https://rahulshettyacademy.com/dropdownsPractise/

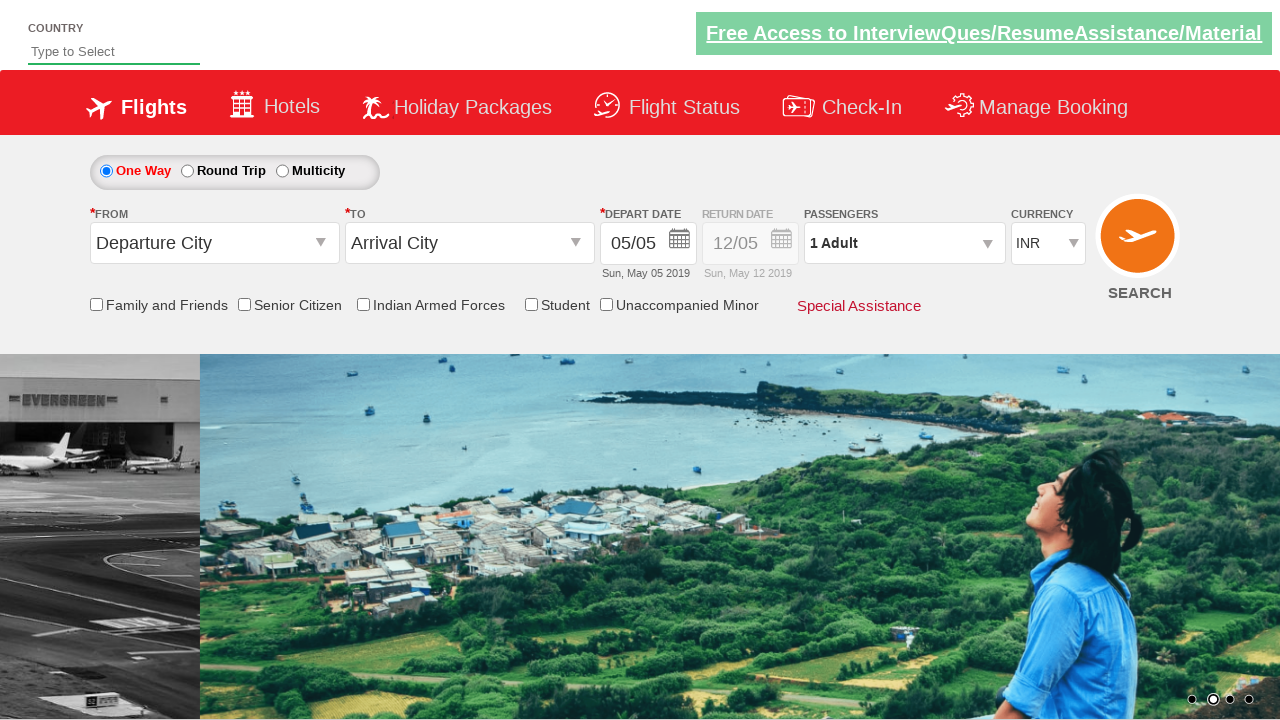

Clicked origin station dropdown to open cascading list at (214, 243) on #ctl00_mainContent_ddl_originStation1_CTXT
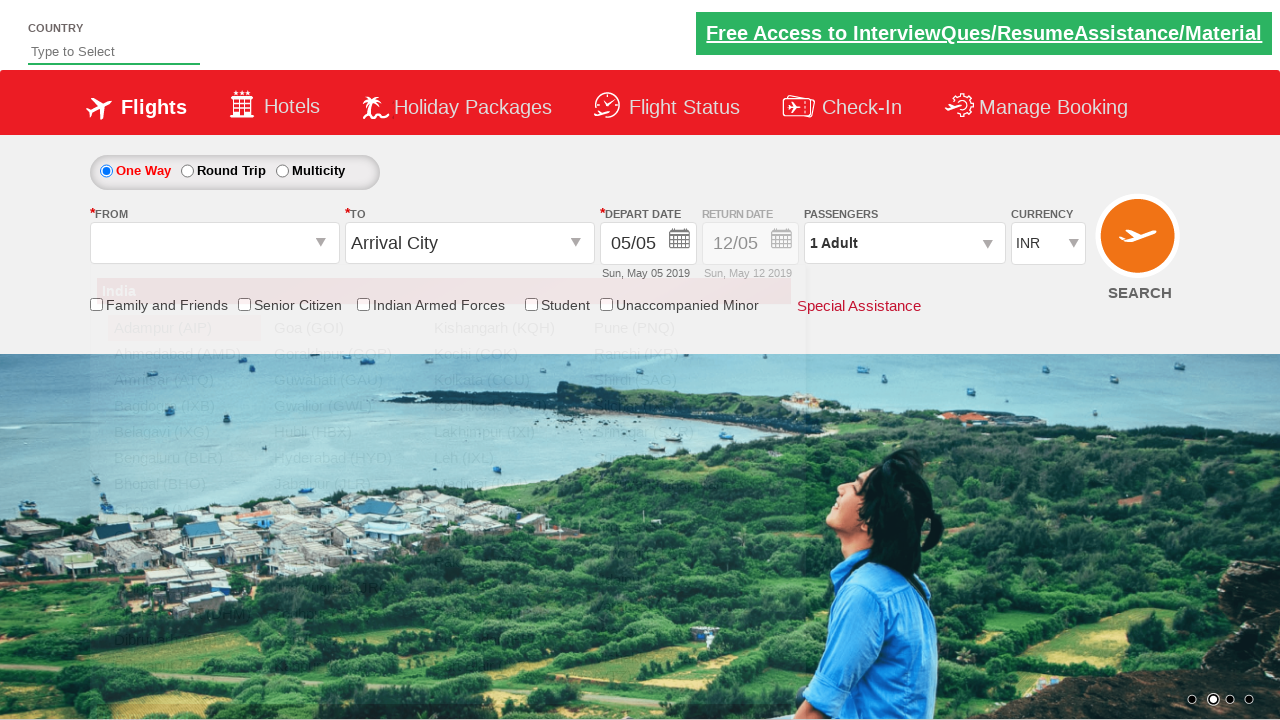

Selected origin station IXG (Belgaum) from dropdown at (184, 432) on xpath=//div[@id='ctl00_mainContent_ddl_originStation1_CTNR']//a[@value='IXG']
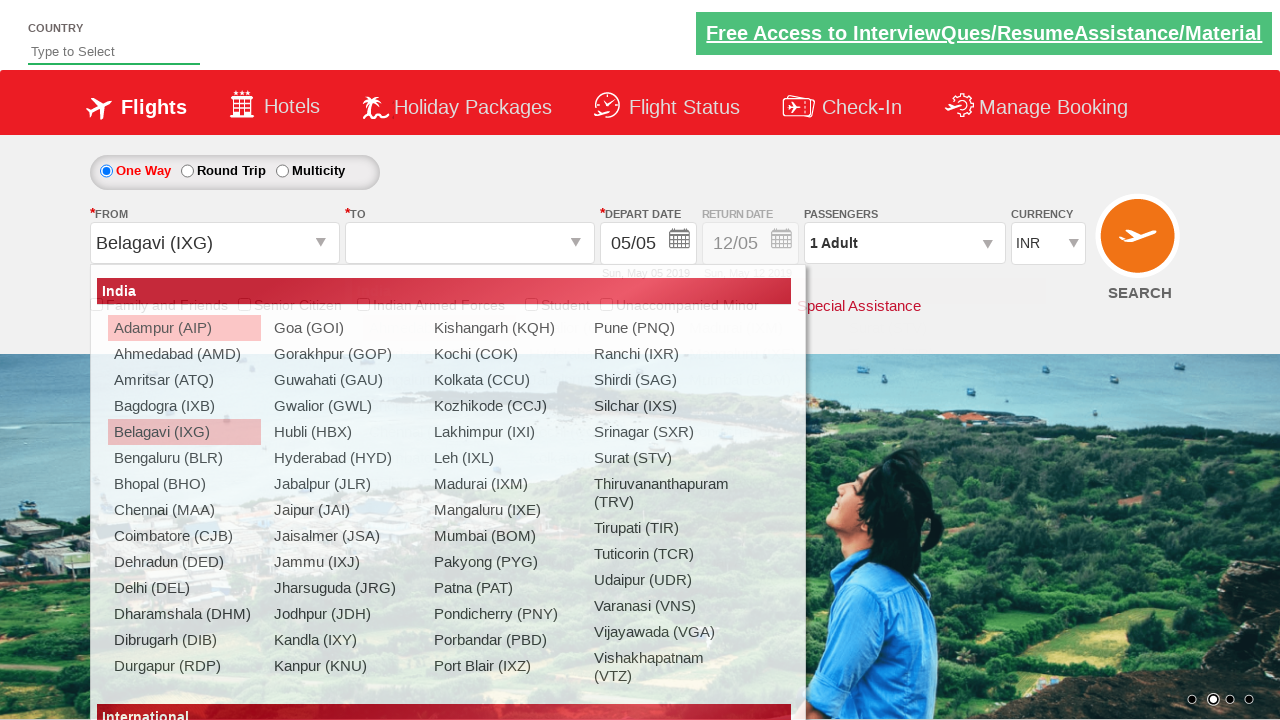

Waited for destination dropdown to become ready
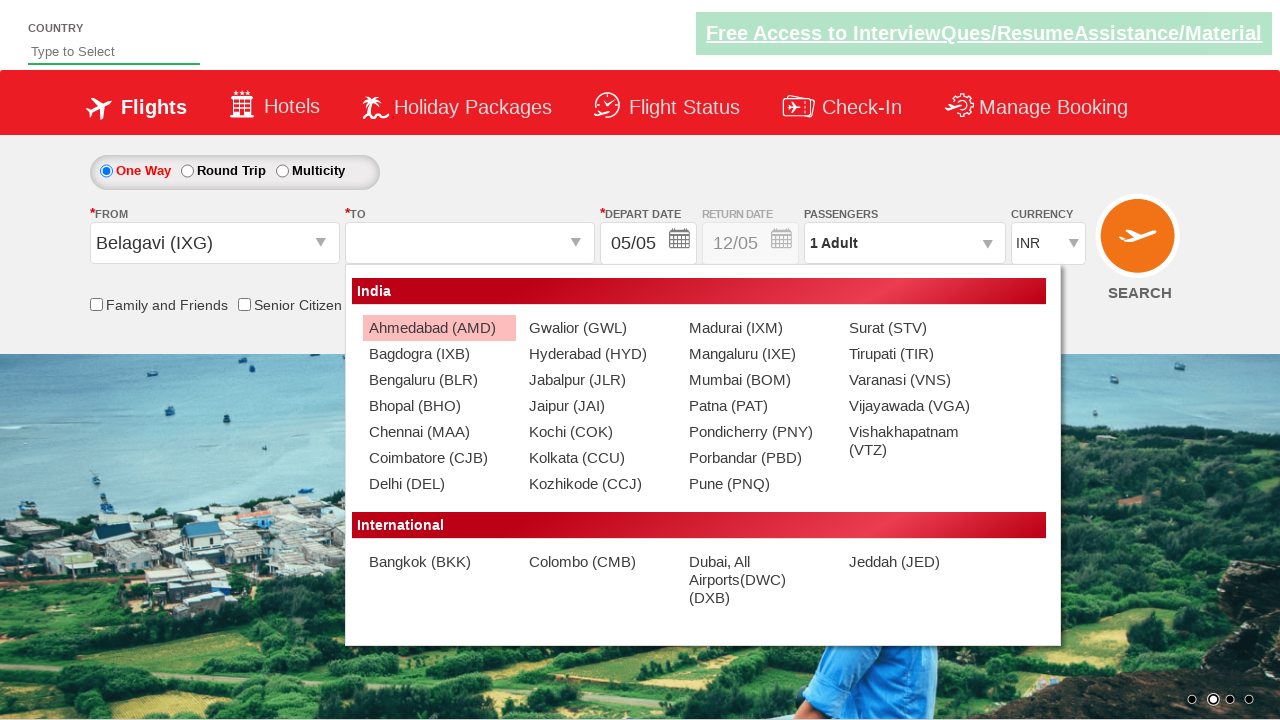

Selected destination station JLR (Jabalpur) from dropdown at (599, 380) on xpath=//div[@id='ctl00_mainContent_ddl_destinationStation1_CTNR']//a[@value='JLR
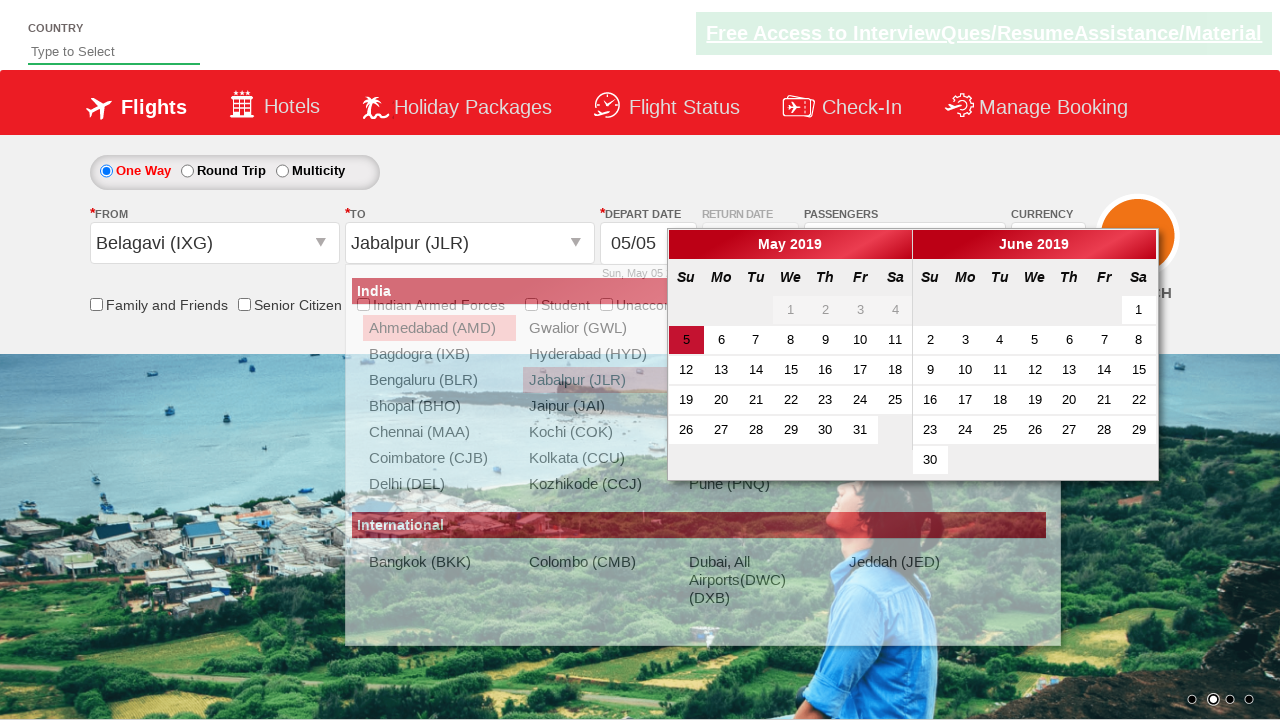

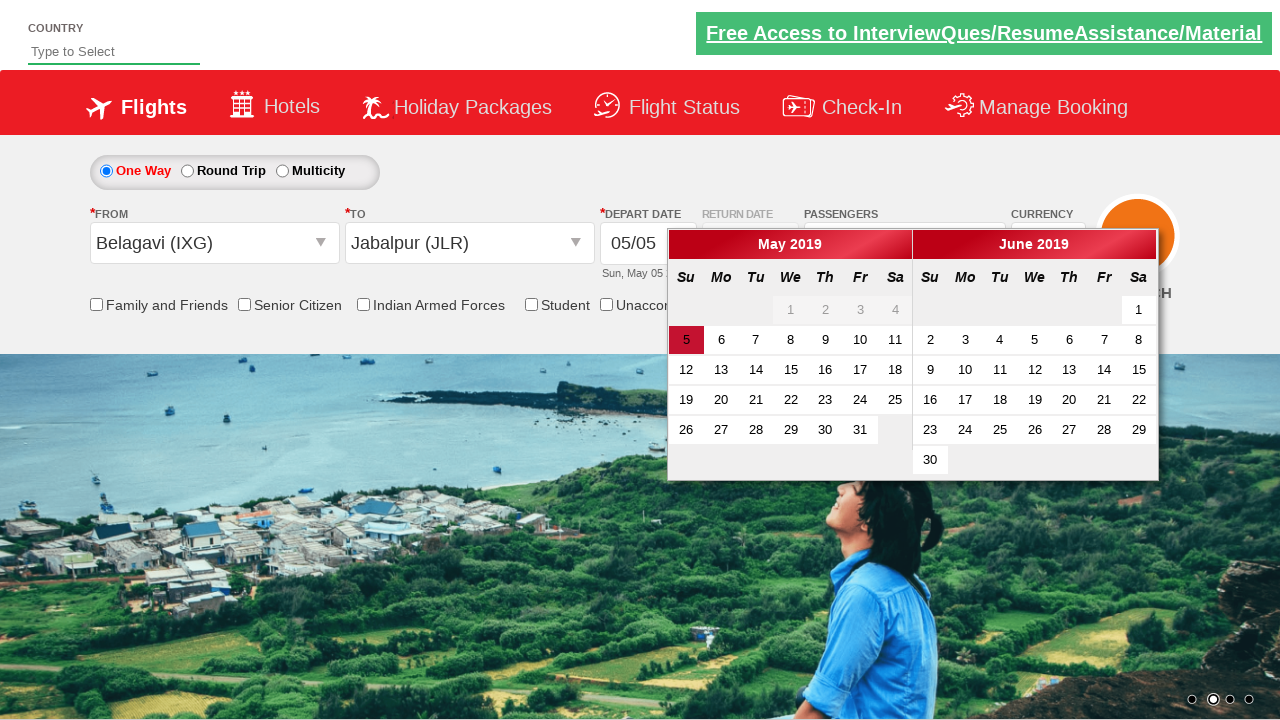